Tests Arrow Up key press on the keyboard testing page

Starting URL: https://the-internet.herokuapp.com/key_presses?

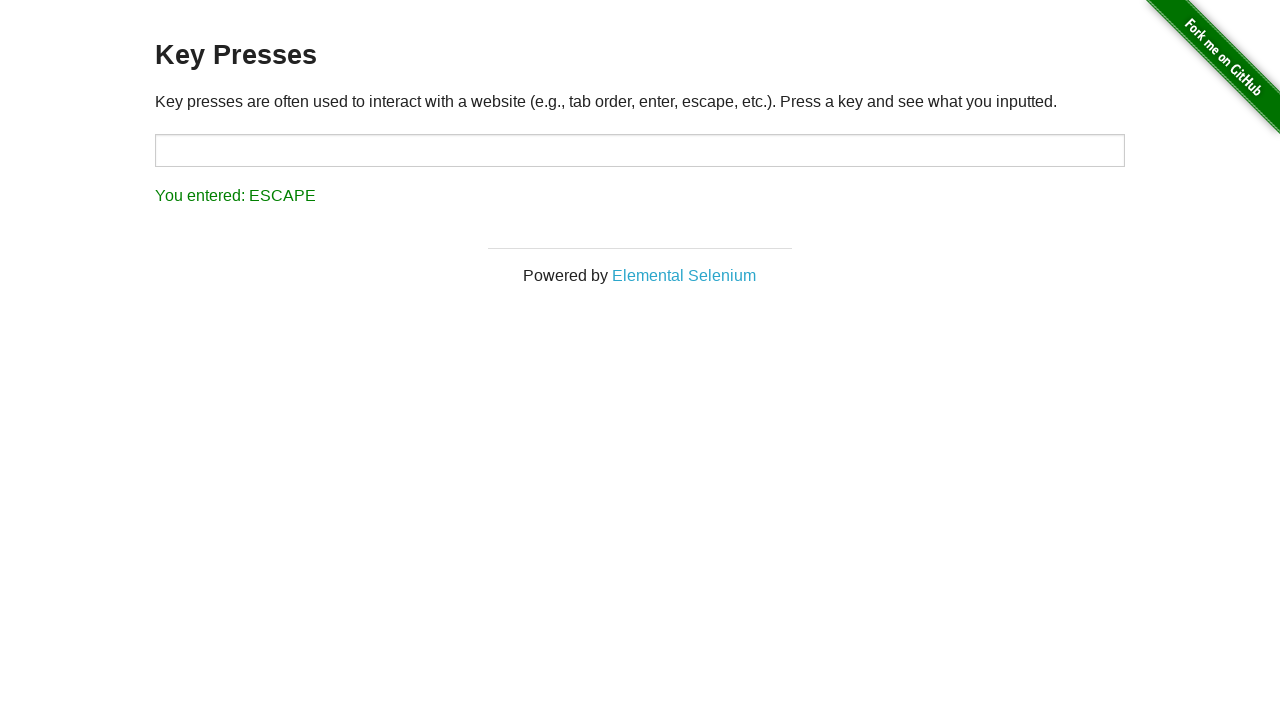

Navigated to keyboard testing page
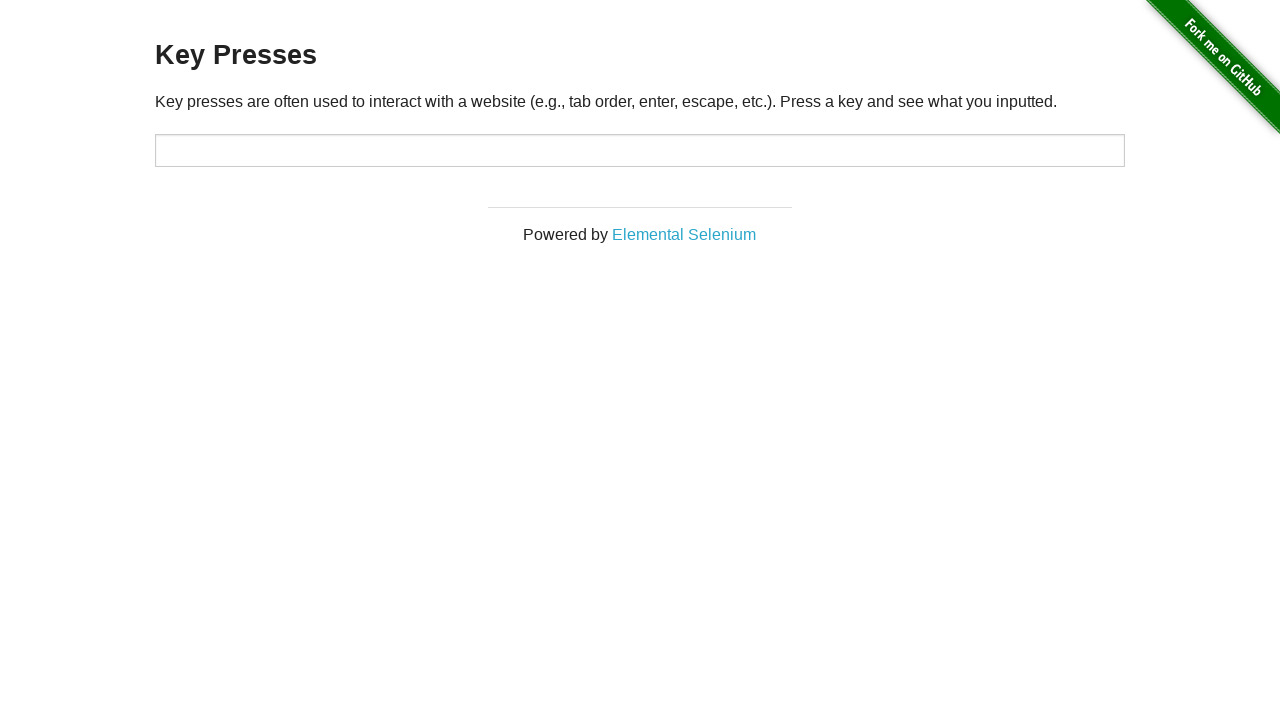

Pressed Arrow Up key
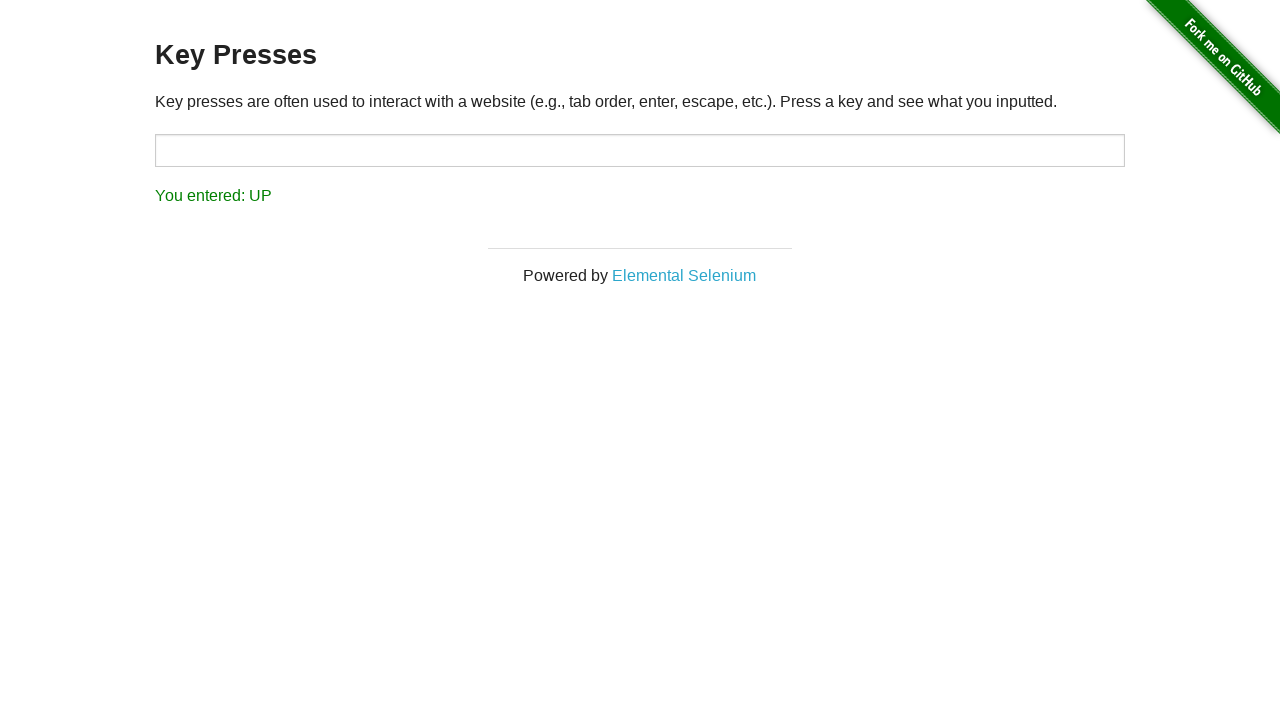

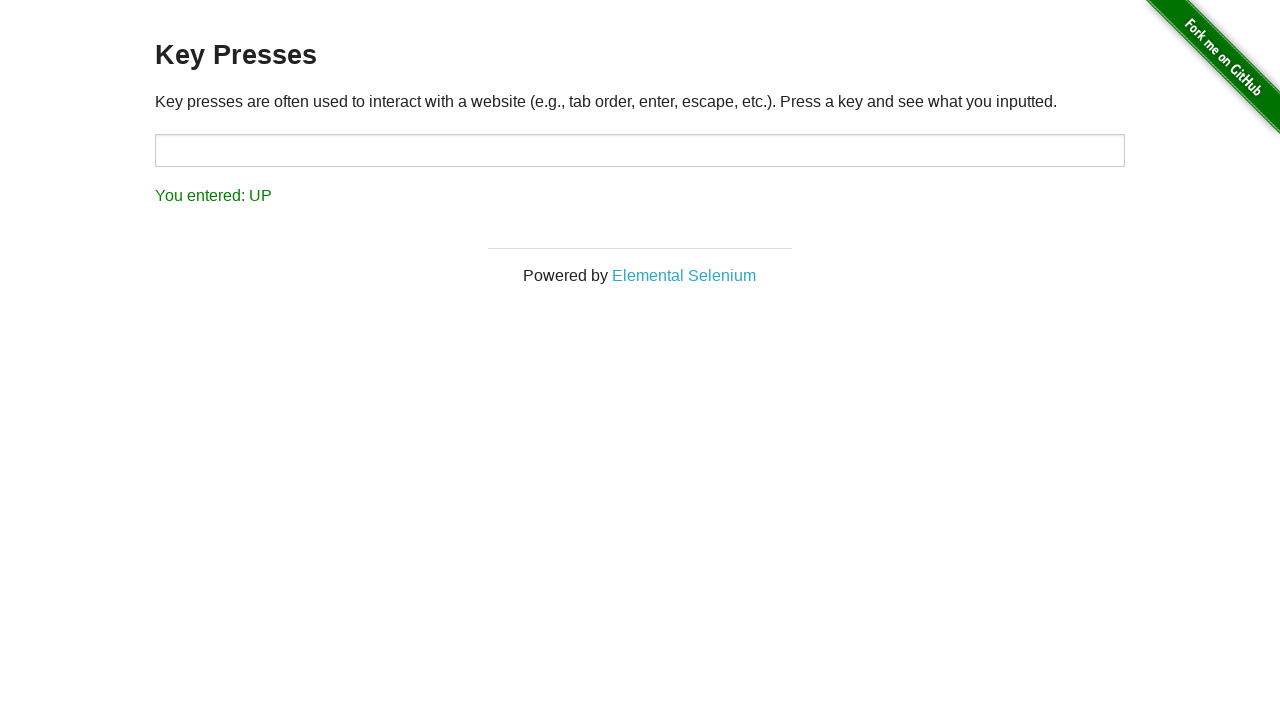